Tests JavaScript prompt alert functionality by switching to an iframe, triggering a prompt, entering text, and accepting it

Starting URL: https://www.w3schools.com/js/tryit.asp?filename=tryjs_prompt

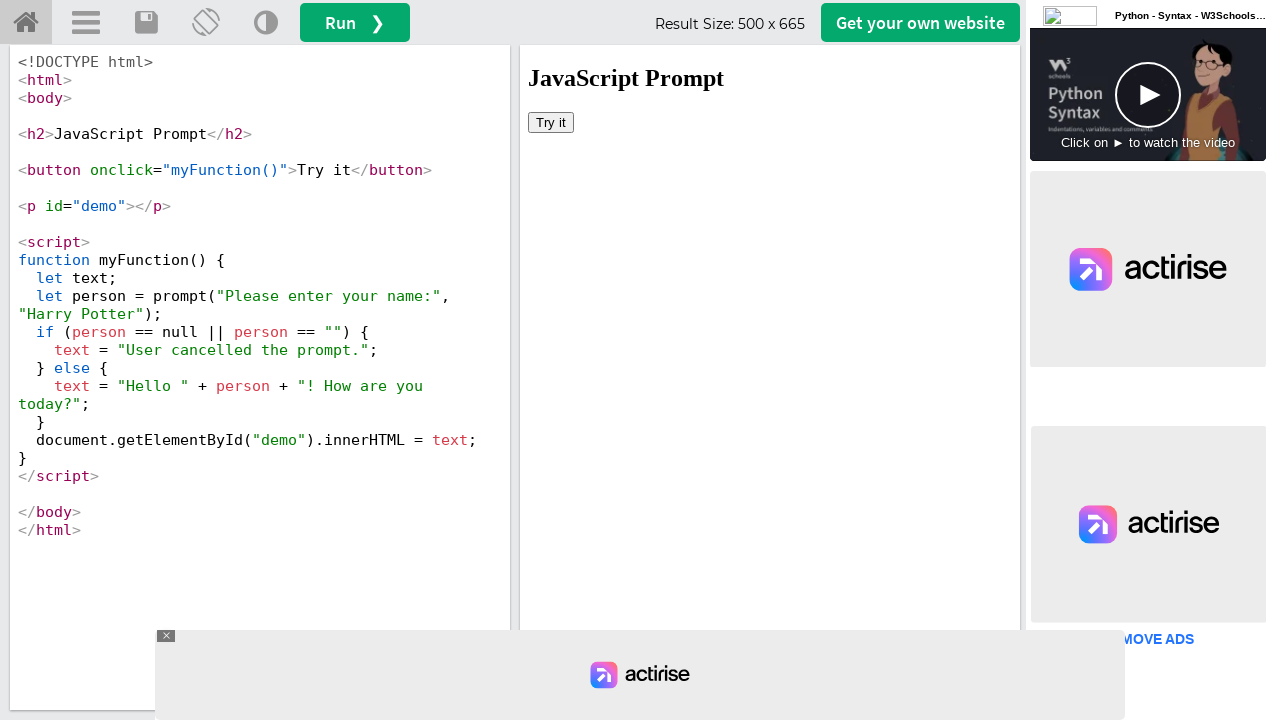

Located iframe with ID 'iframeResult'
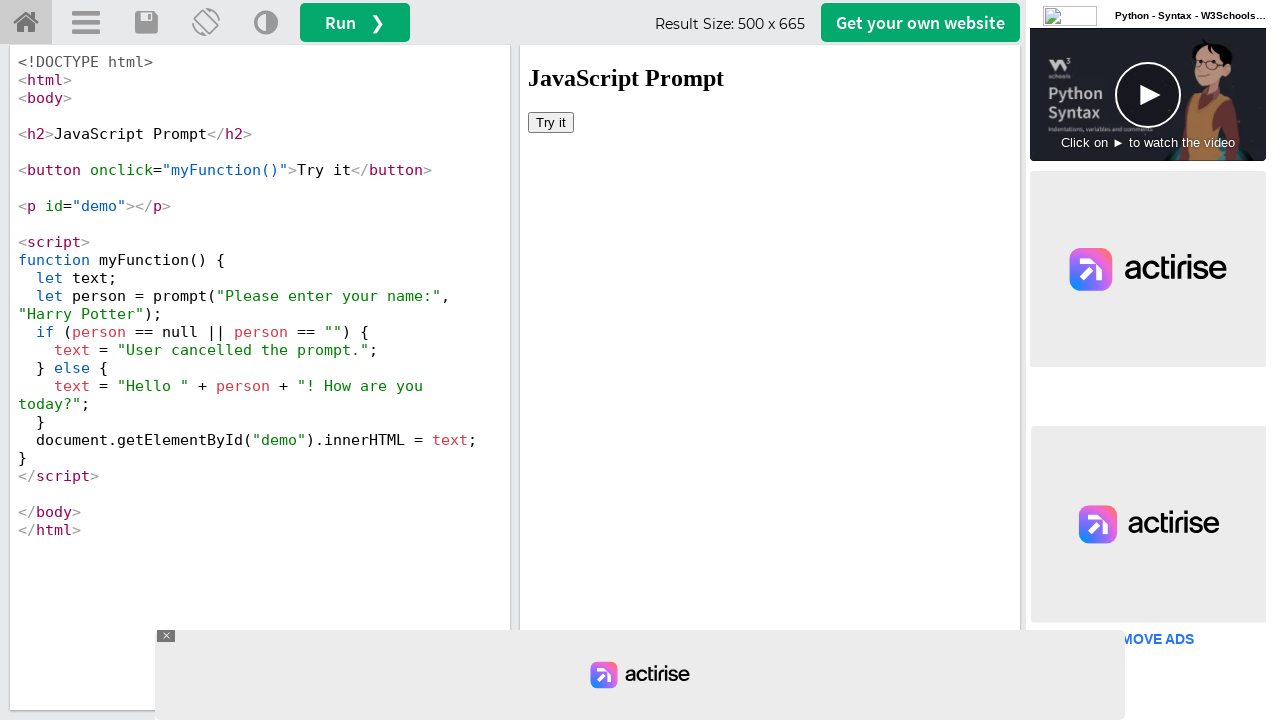

Clicked button in iframe to trigger JavaScript prompt at (551, 122) on #iframeResult >> internal:control=enter-frame >> button
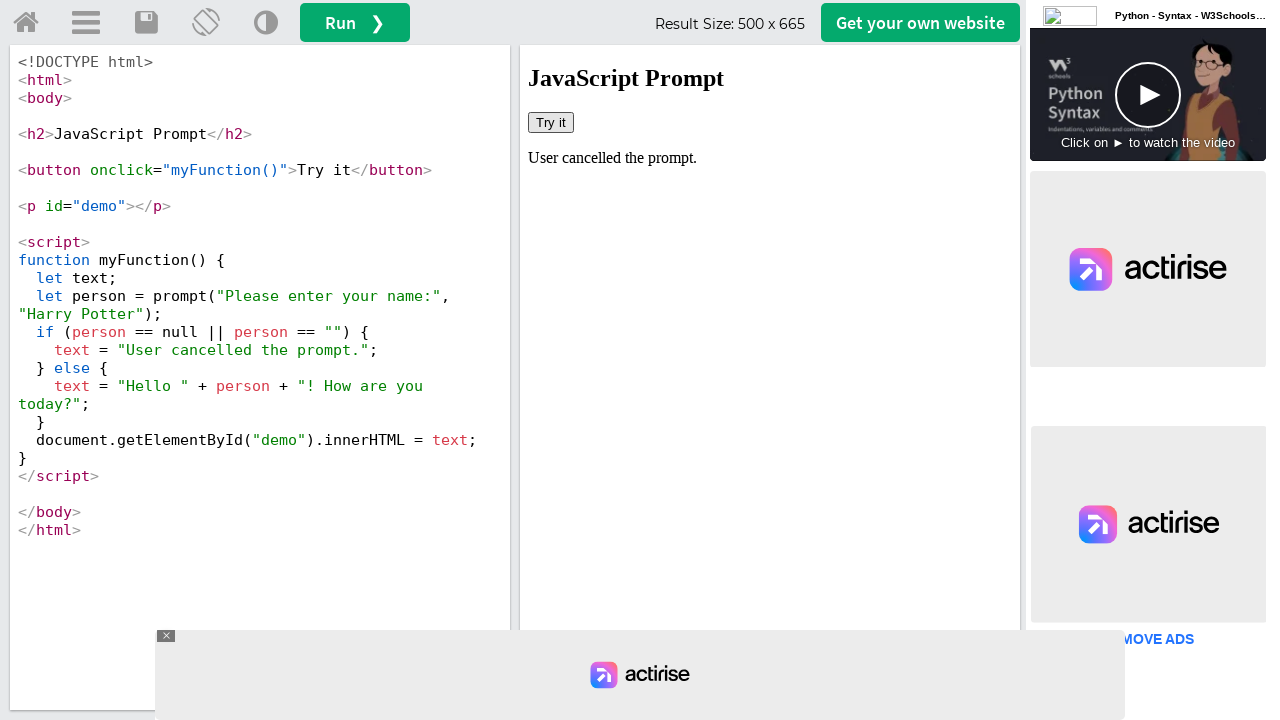

Set up dialog handler to accept prompt with text 'SOHAN'
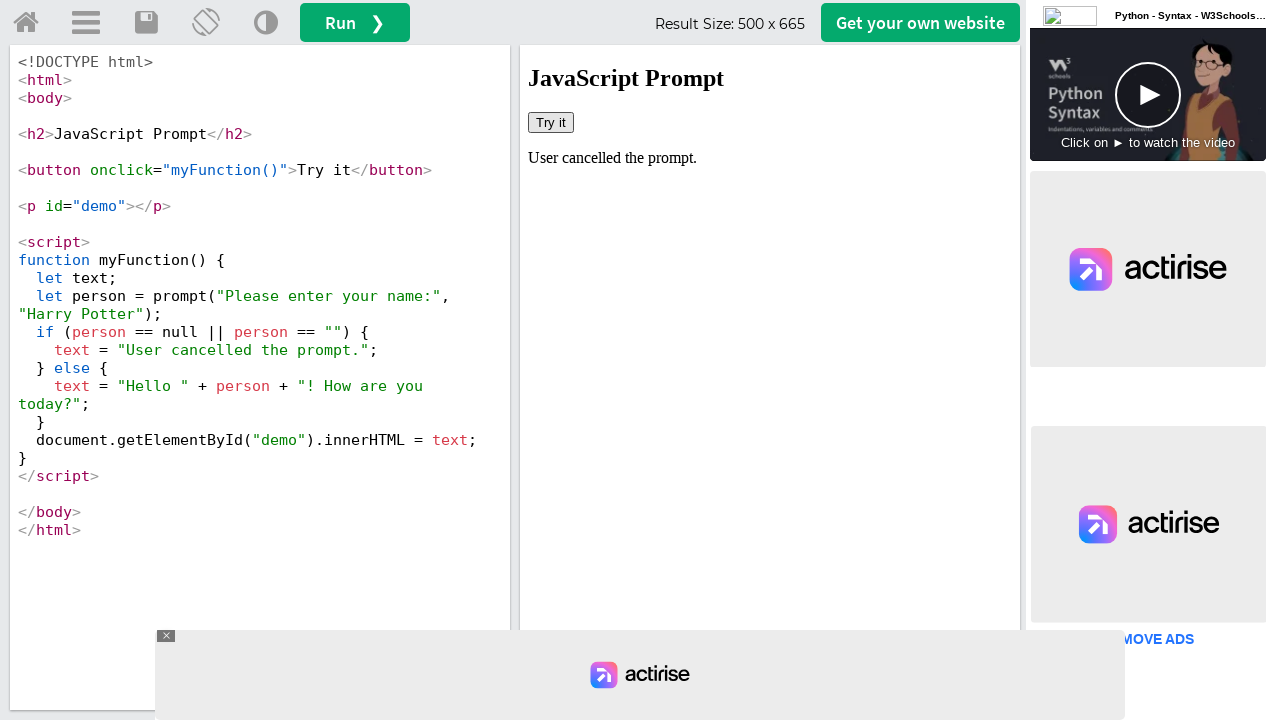

Waited 1000ms for prompt action to complete
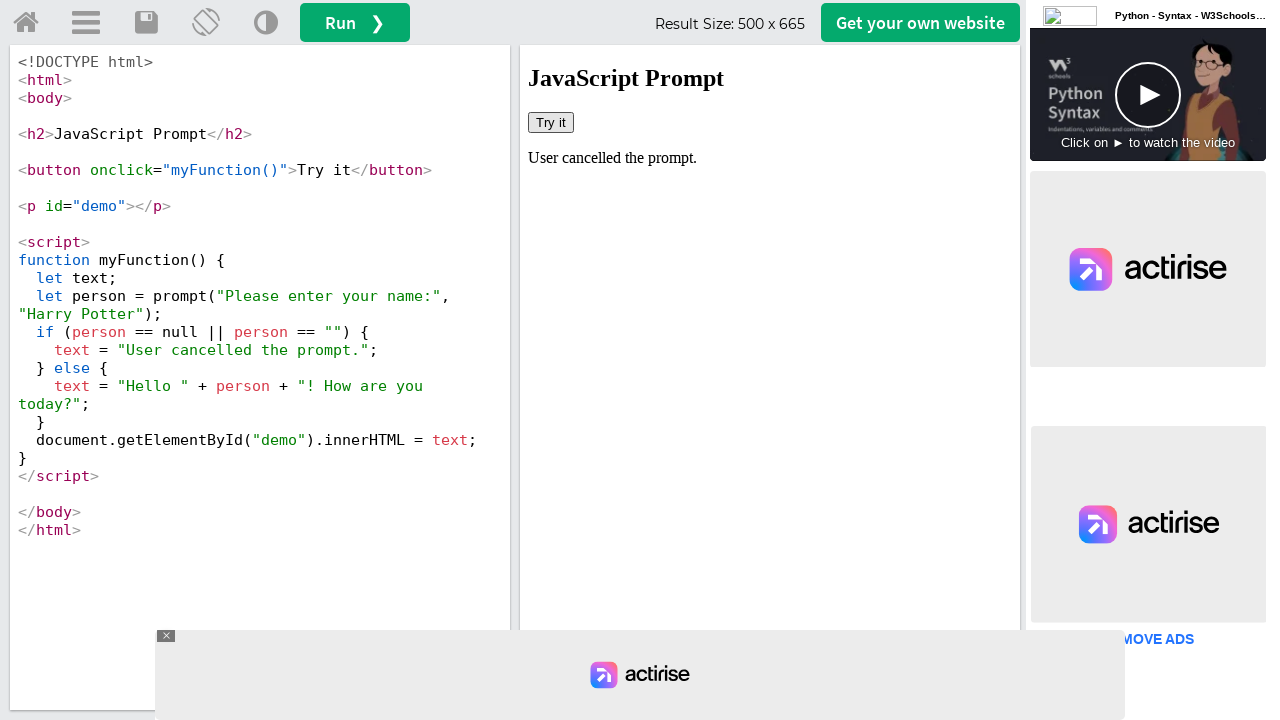

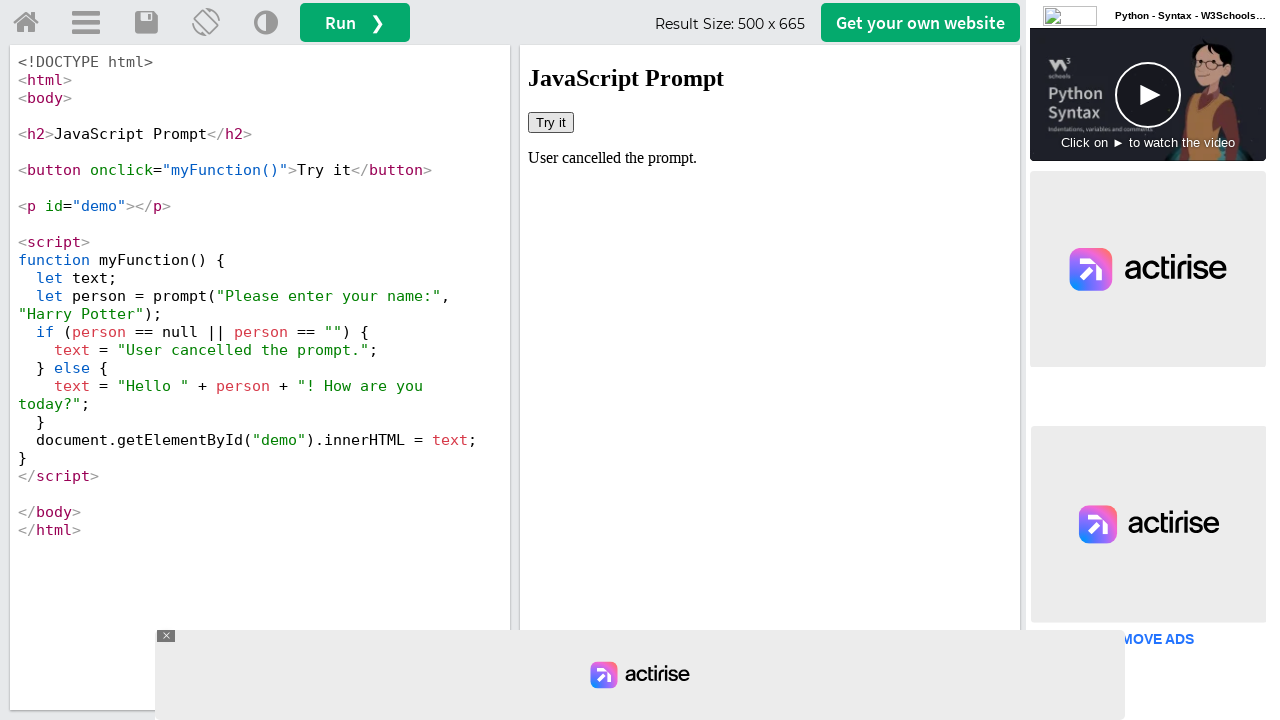